Tests drag and drop functionality on jQuery UI demo page by dragging an element from source to target within an iframe

Starting URL: https://jqueryui.com/droppable/

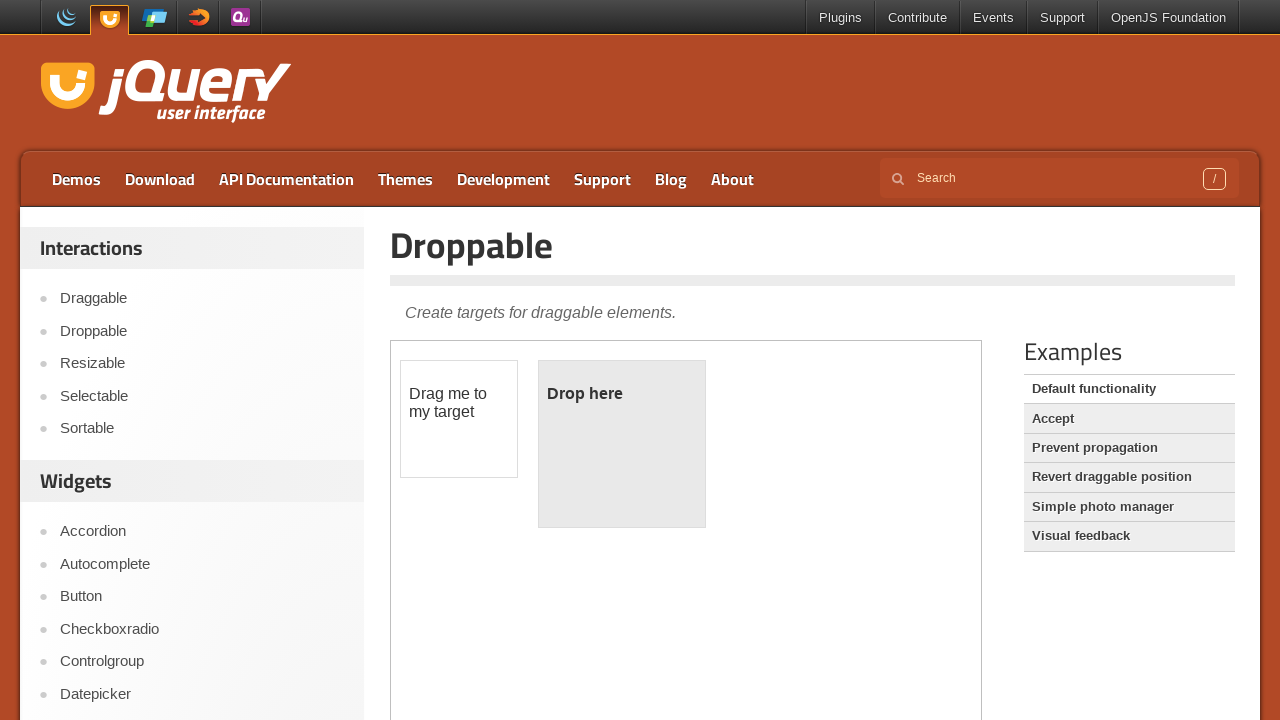

Navigated to jQuery UI droppable demo page
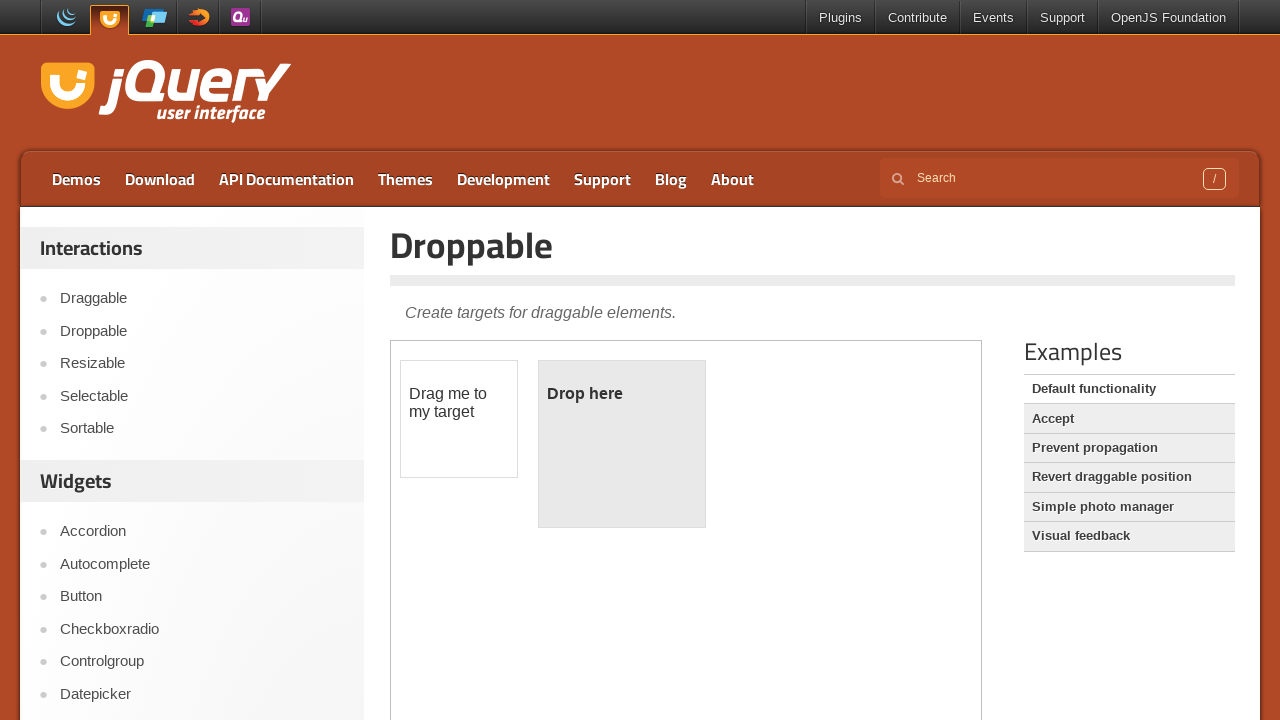

Located the demo iframe
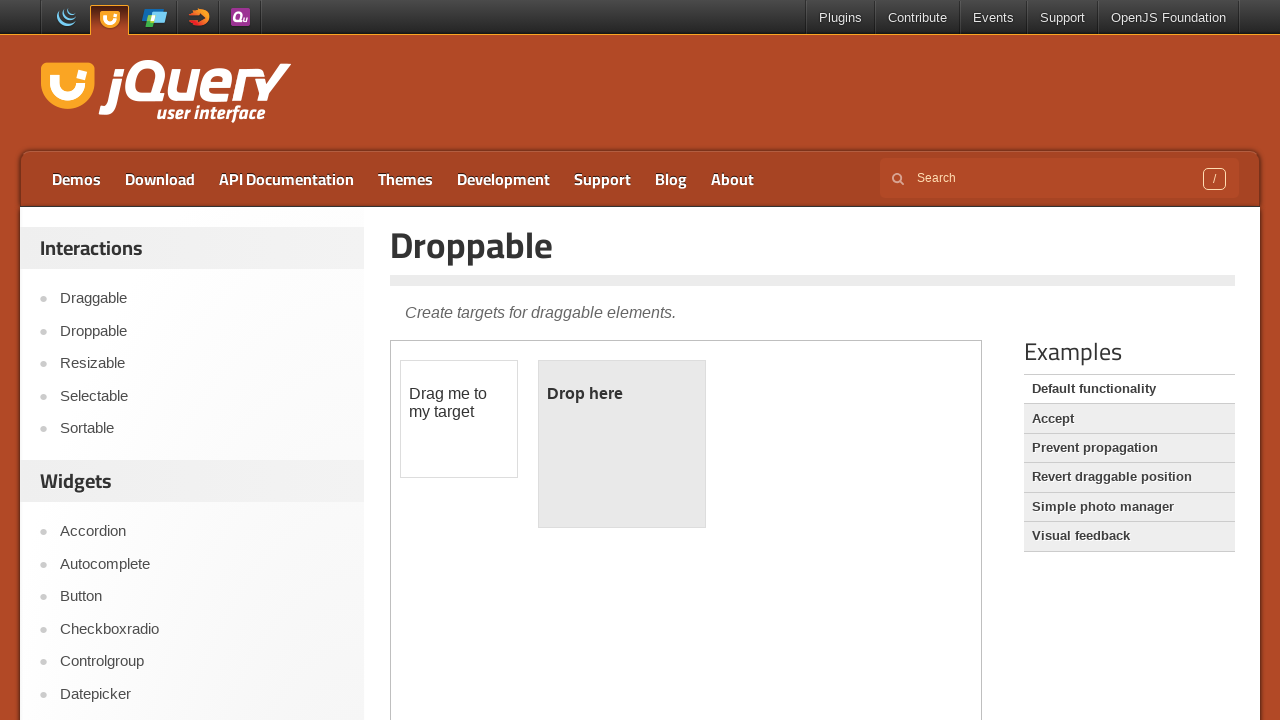

Located the draggable element within the iframe
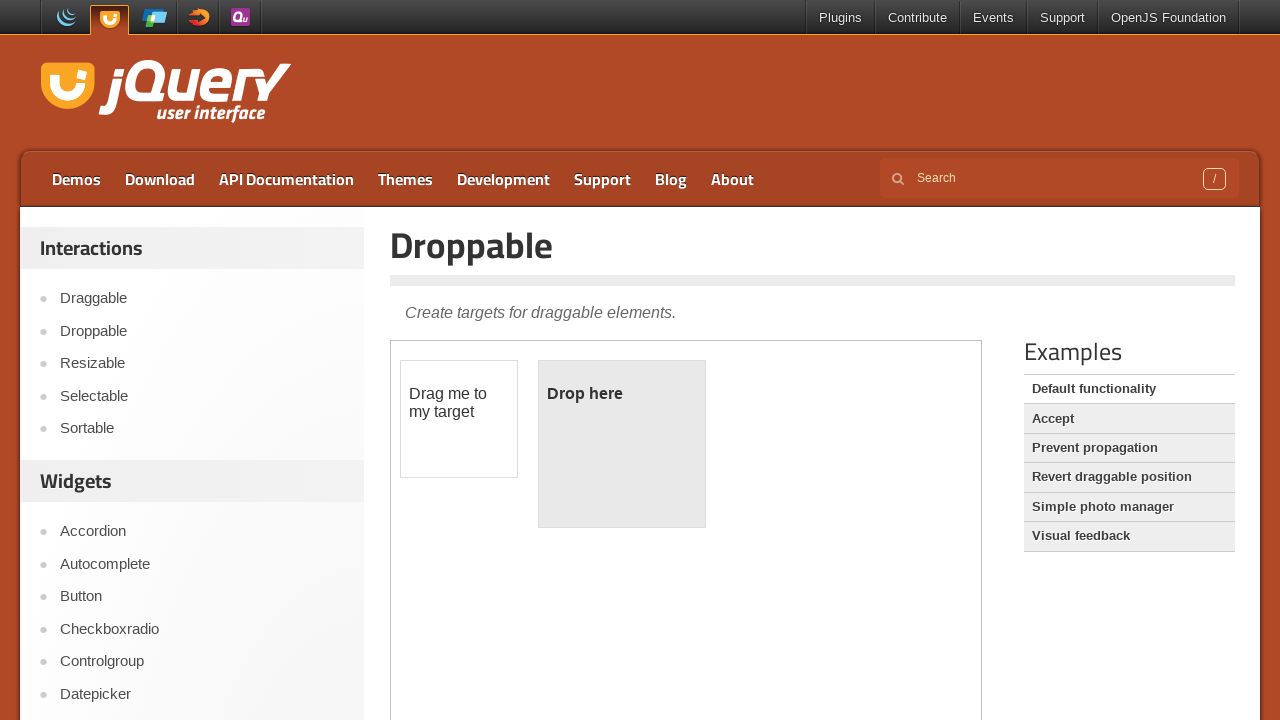

Located the droppable element within the iframe
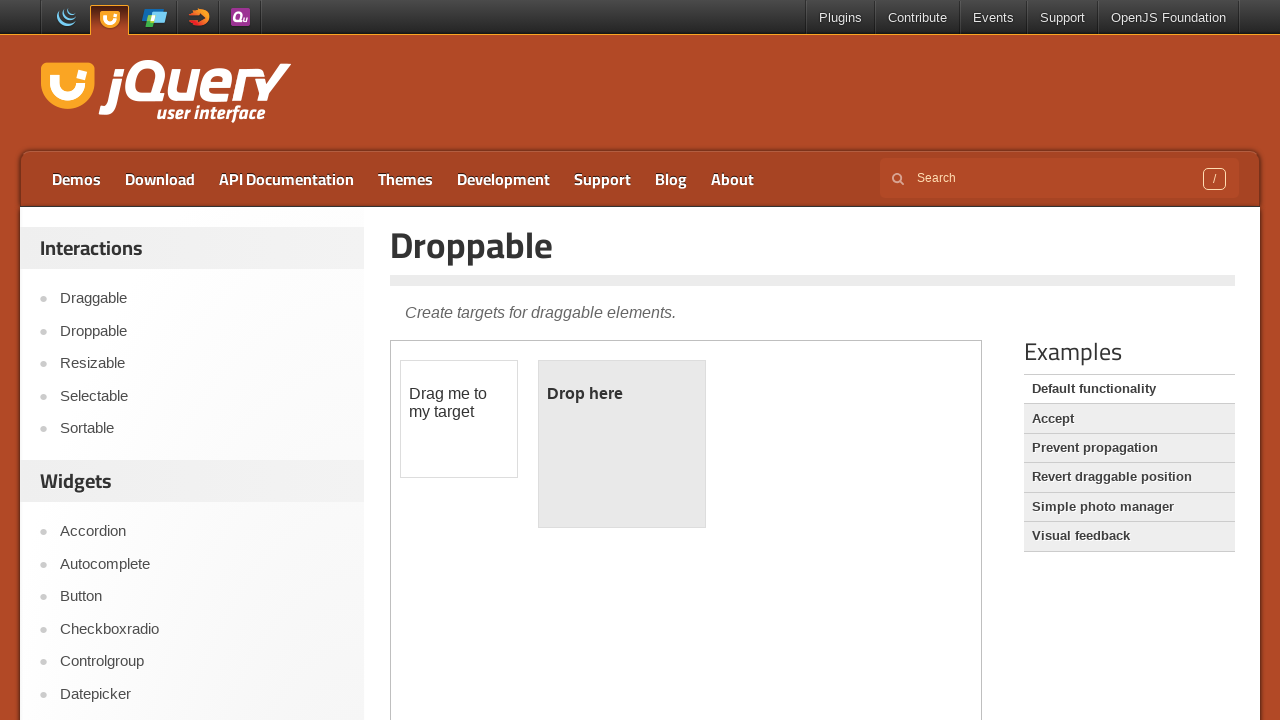

Successfully dragged draggable element to droppable target at (622, 444)
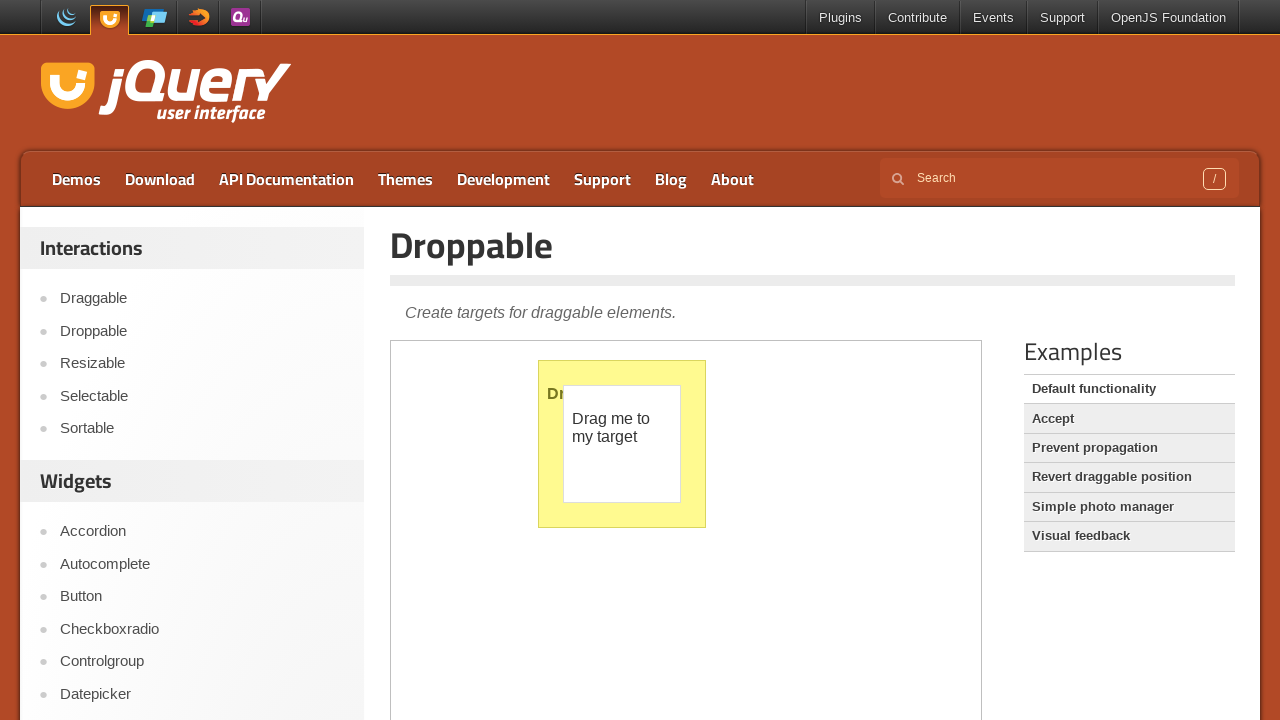

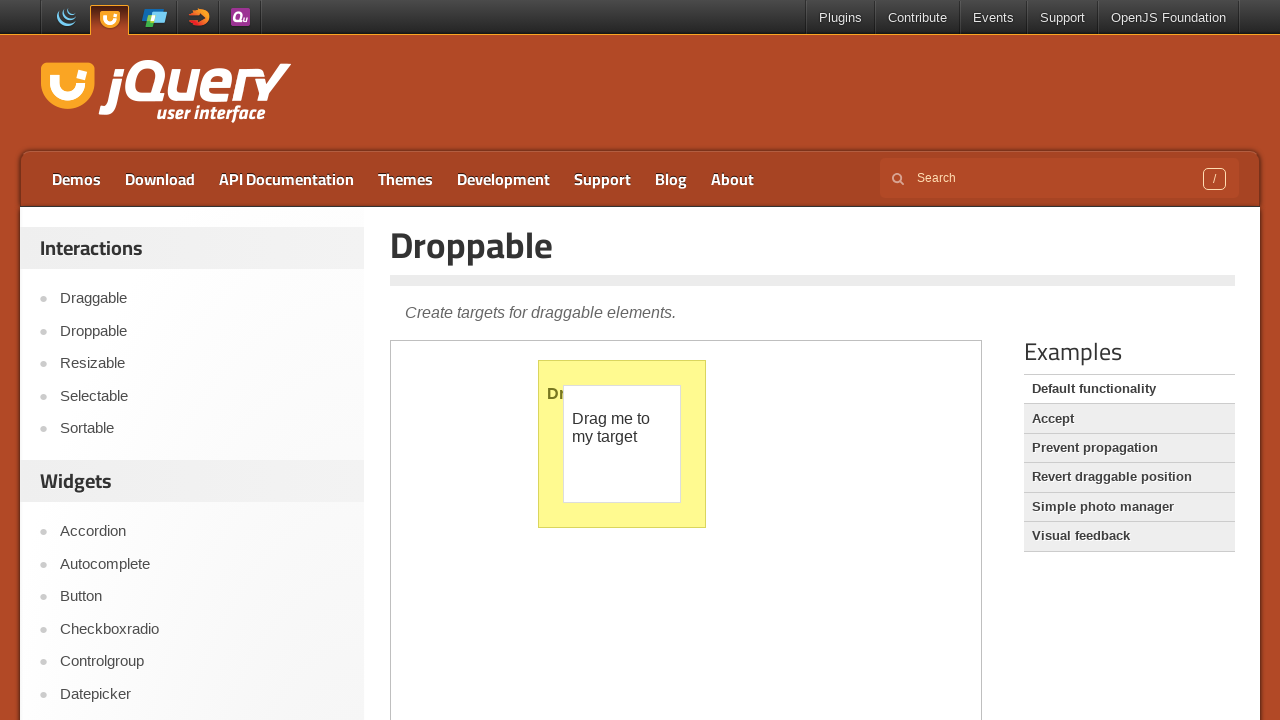